Tests the error state UI by clicking login without credentials to verify field border colors and error styling

Starting URL: https://www.saucedemo.com/

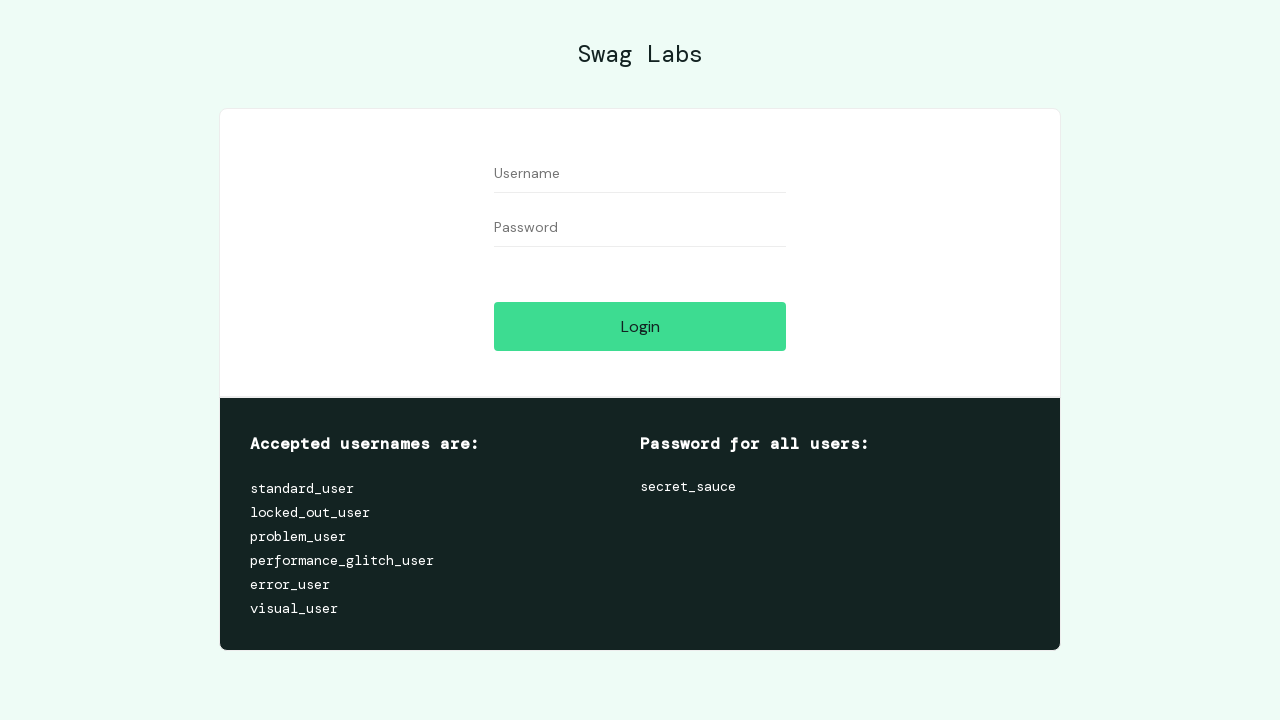

Clicked login button without entering credentials to trigger error state at (640, 326) on #login-button
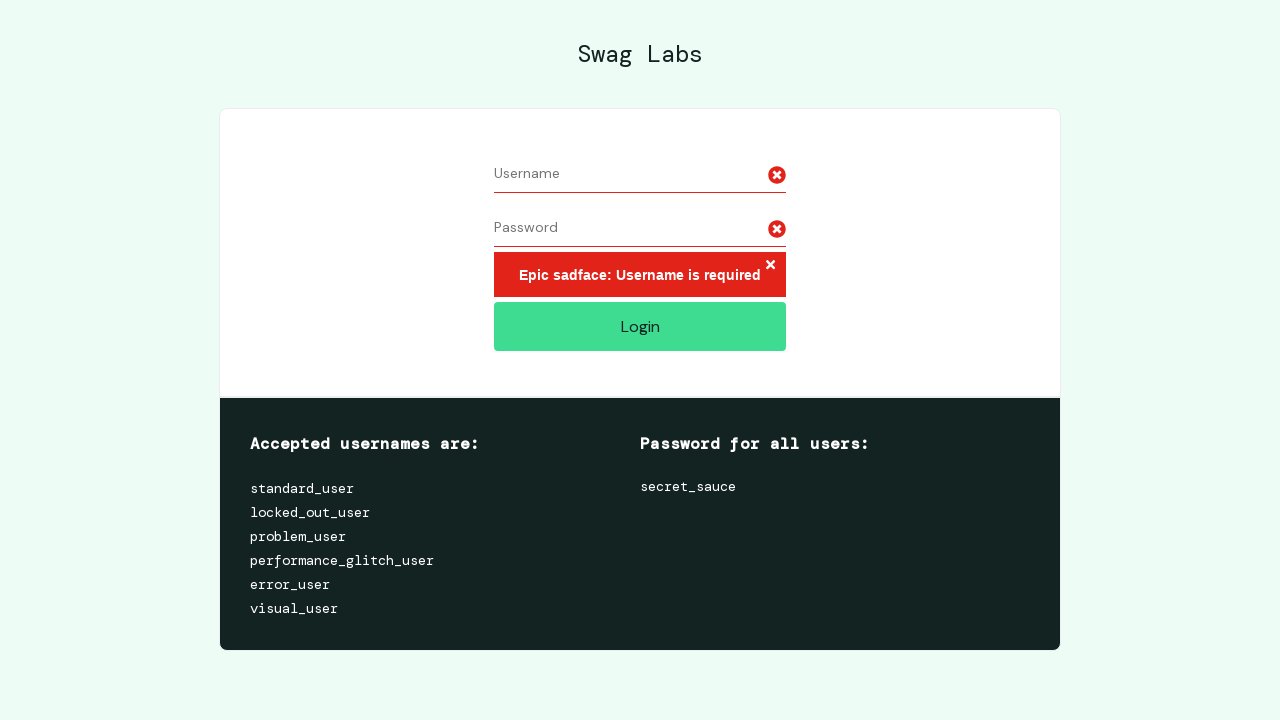

Error message appeared after login attempt without credentials
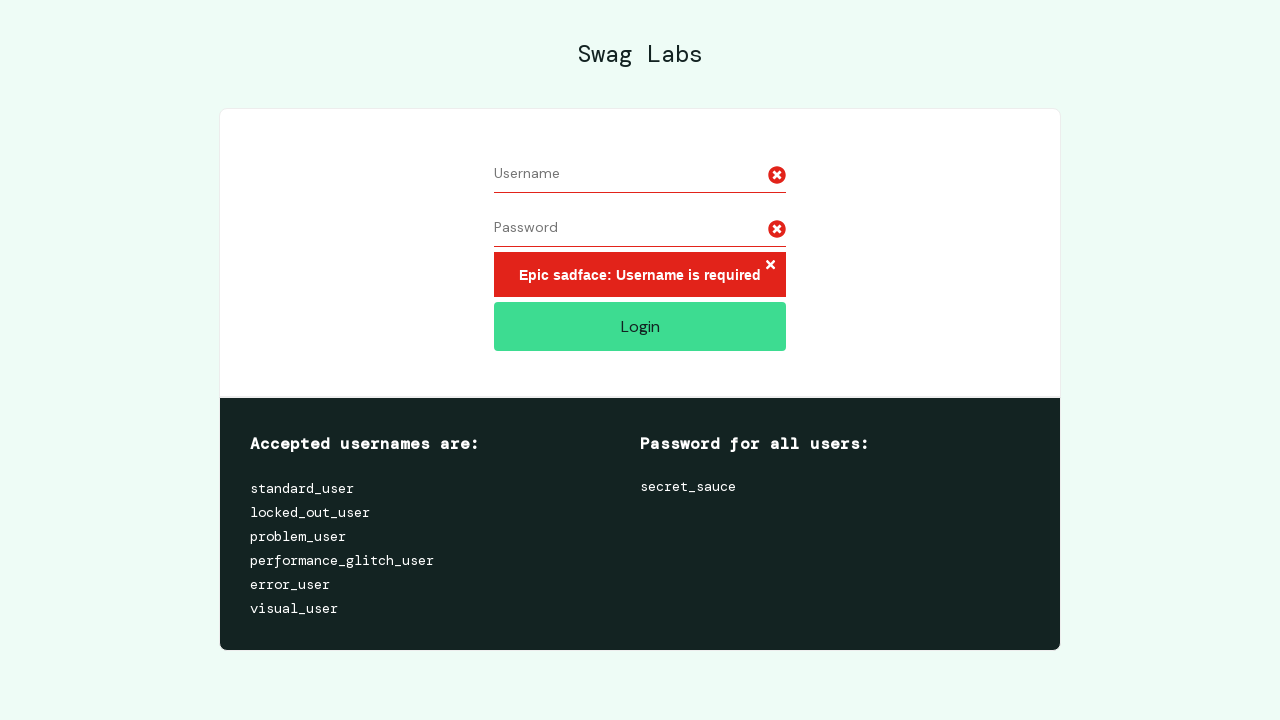

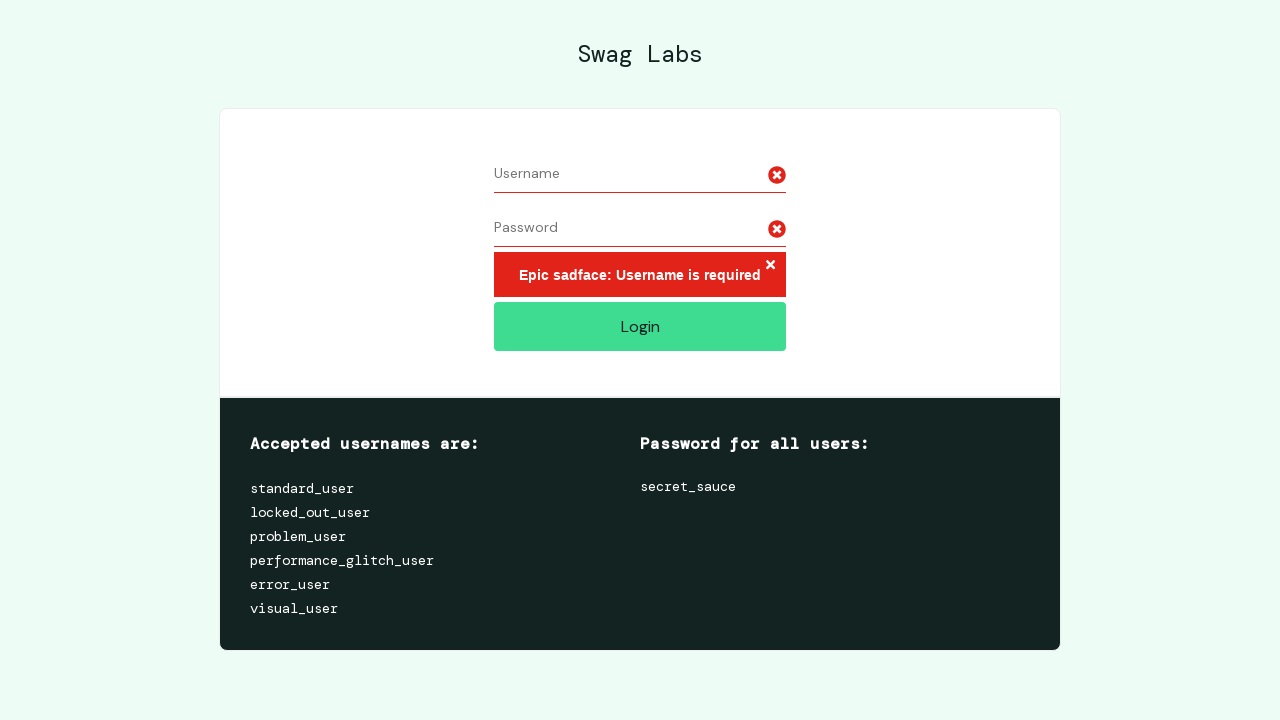